Tests sorting the Due column using semantic class selectors on a table with helpful markup attributes.

Starting URL: http://the-internet.herokuapp.com/tables

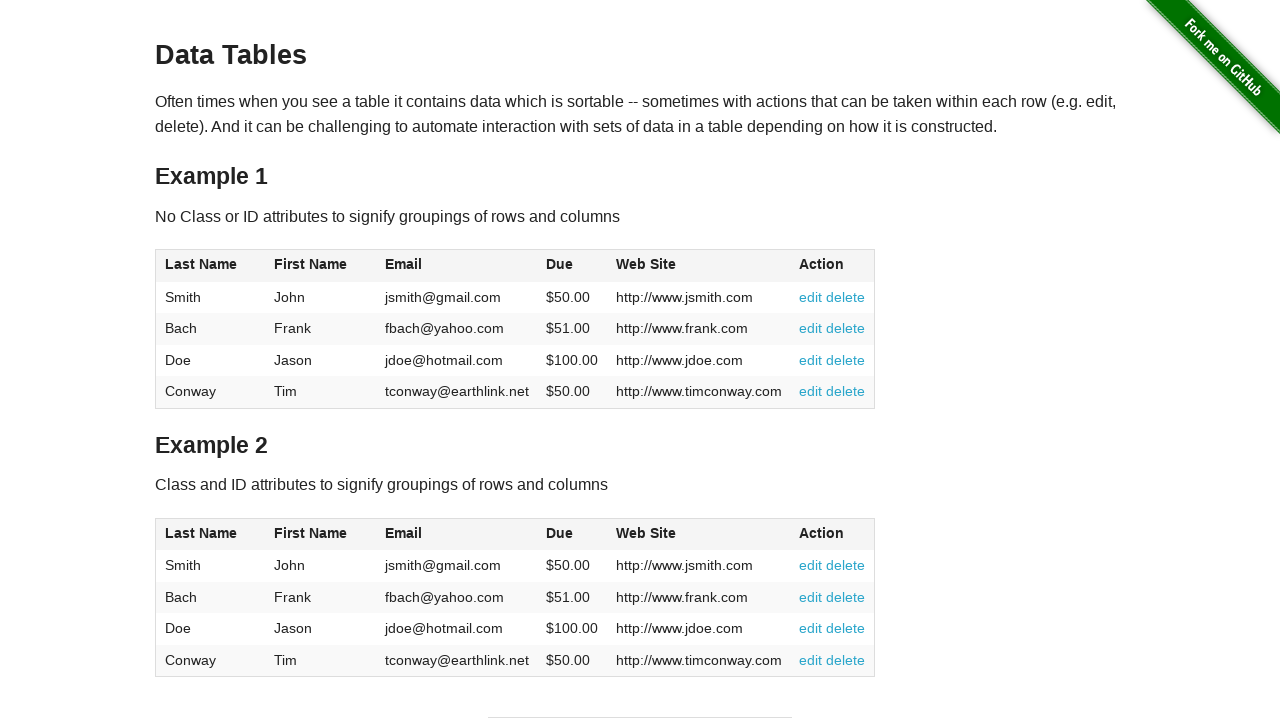

Navigated to the-internet.herokuapp.com/tables
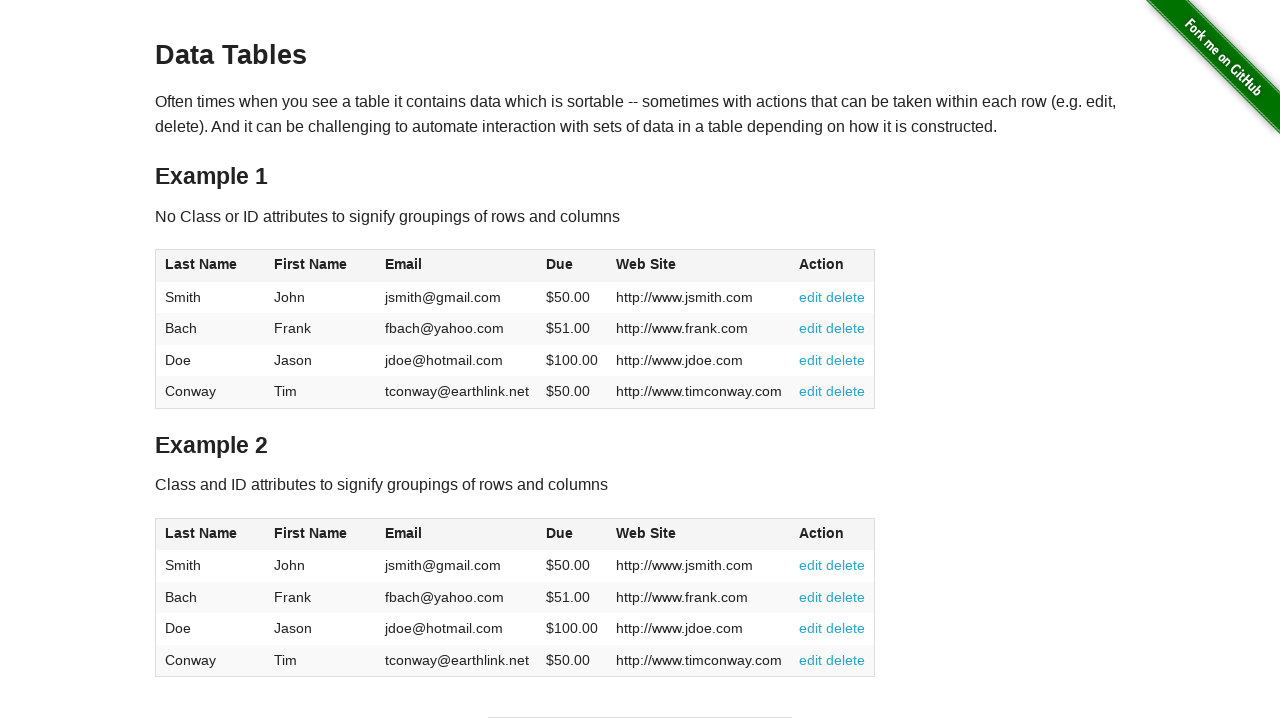

Clicked Due column header to sort table at (560, 533) on #table2 thead .dues
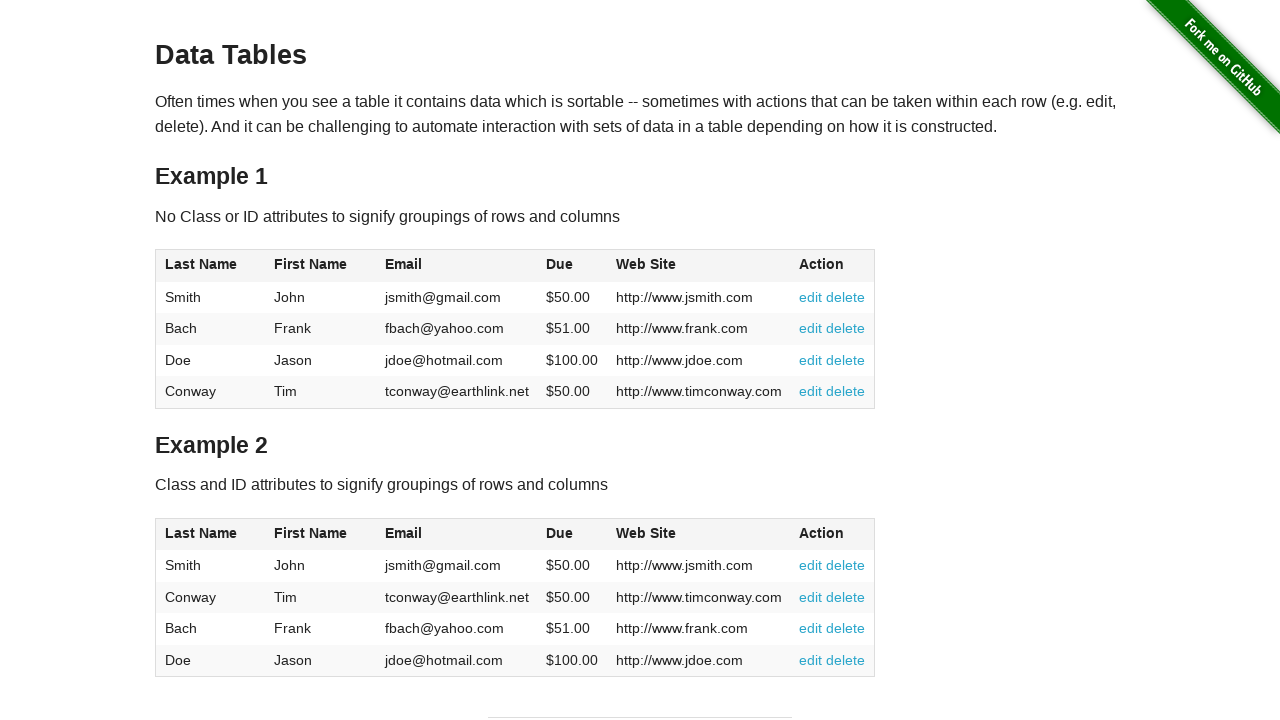

Table sorted and Due column values are visible
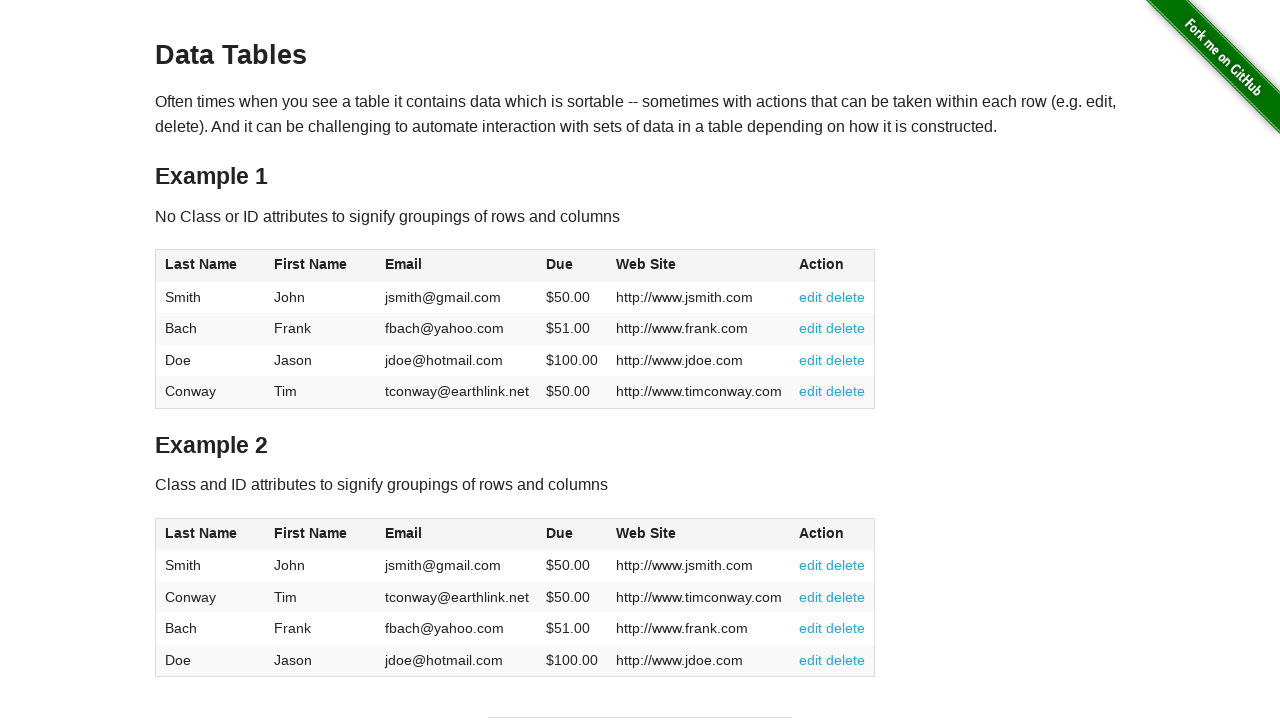

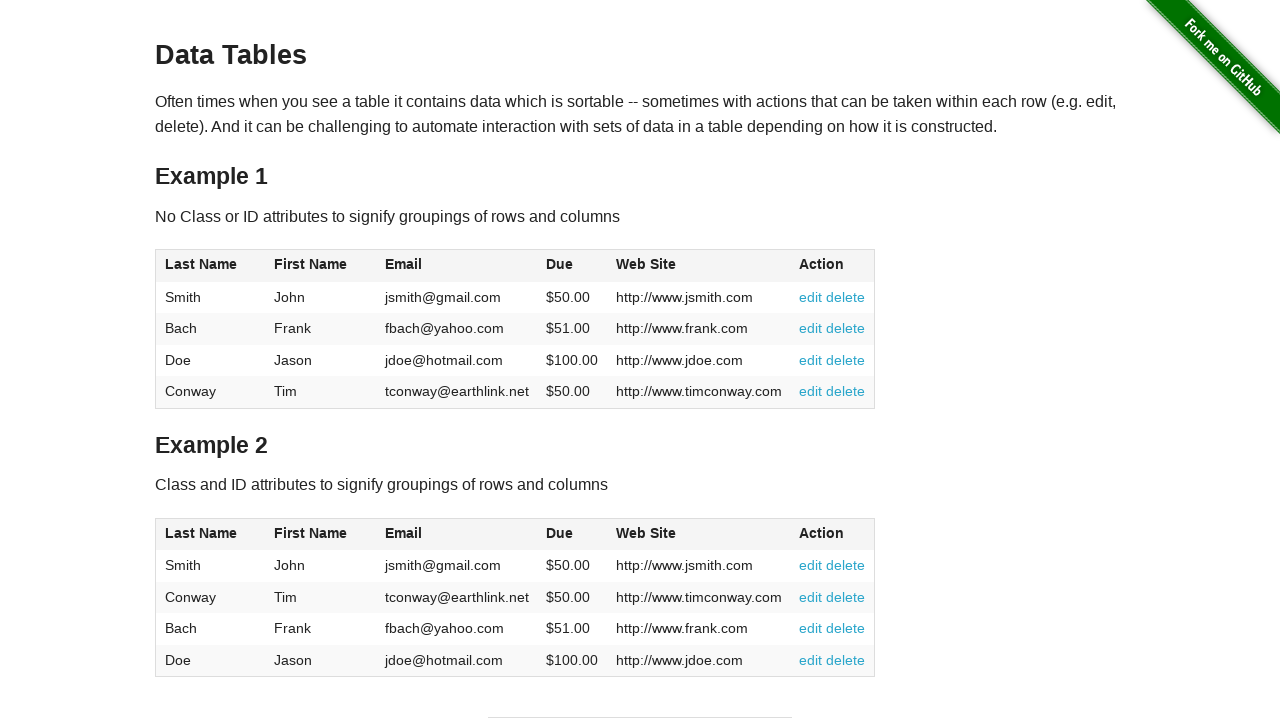